Tests that a webpage loads correctly by navigating to the-internet.herokuapp.com and verifying the page content is accessible.

Starting URL: http://the-internet.herokuapp.com/

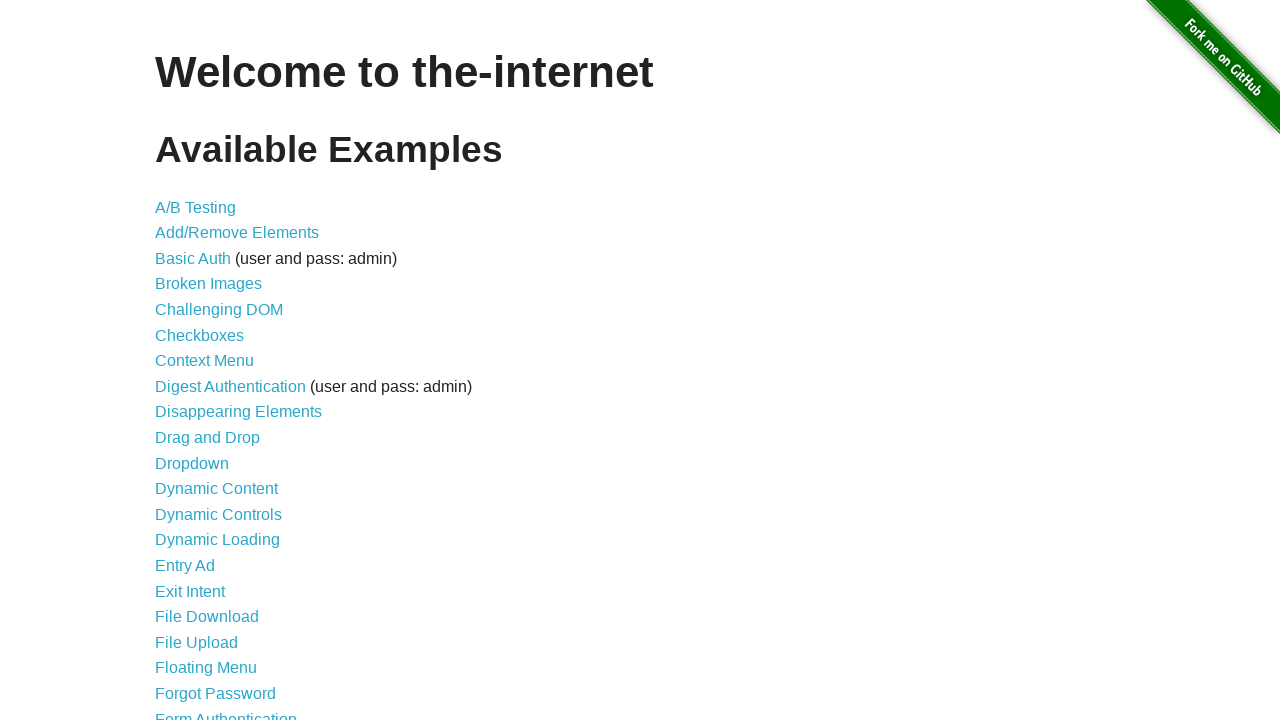

Set viewport size to 1000x899
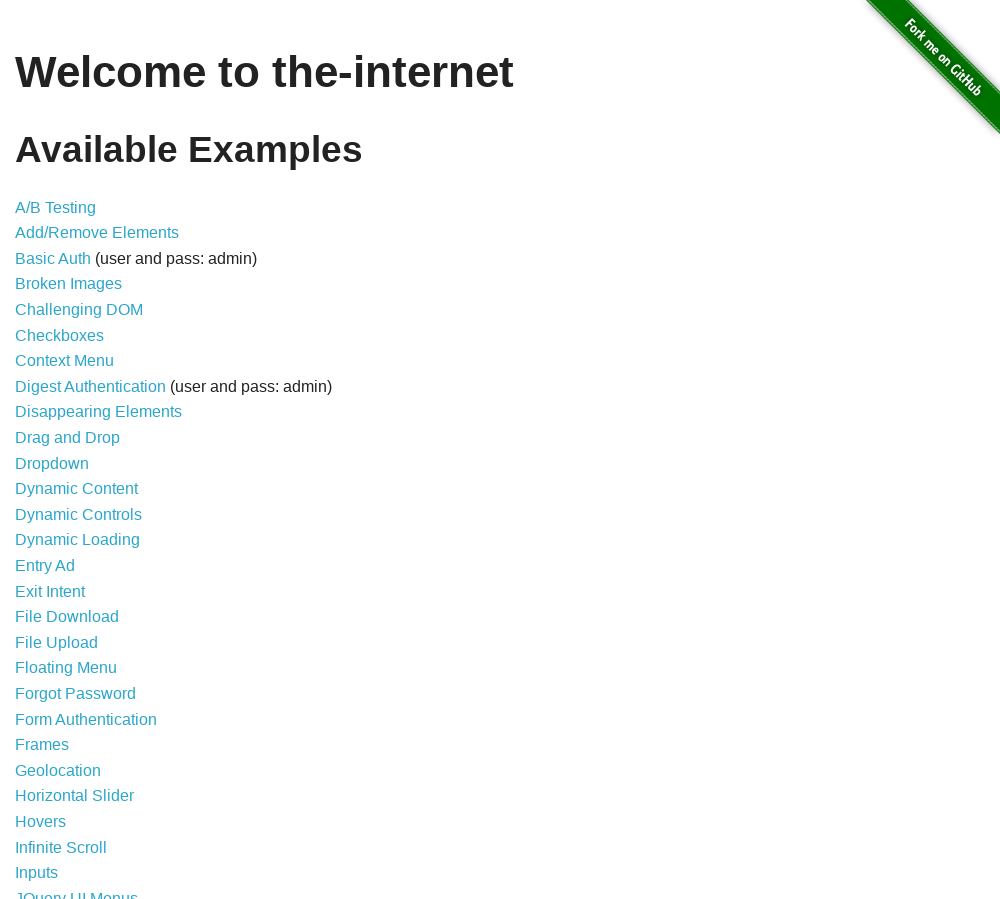

Waited for h1 heading to be present on page
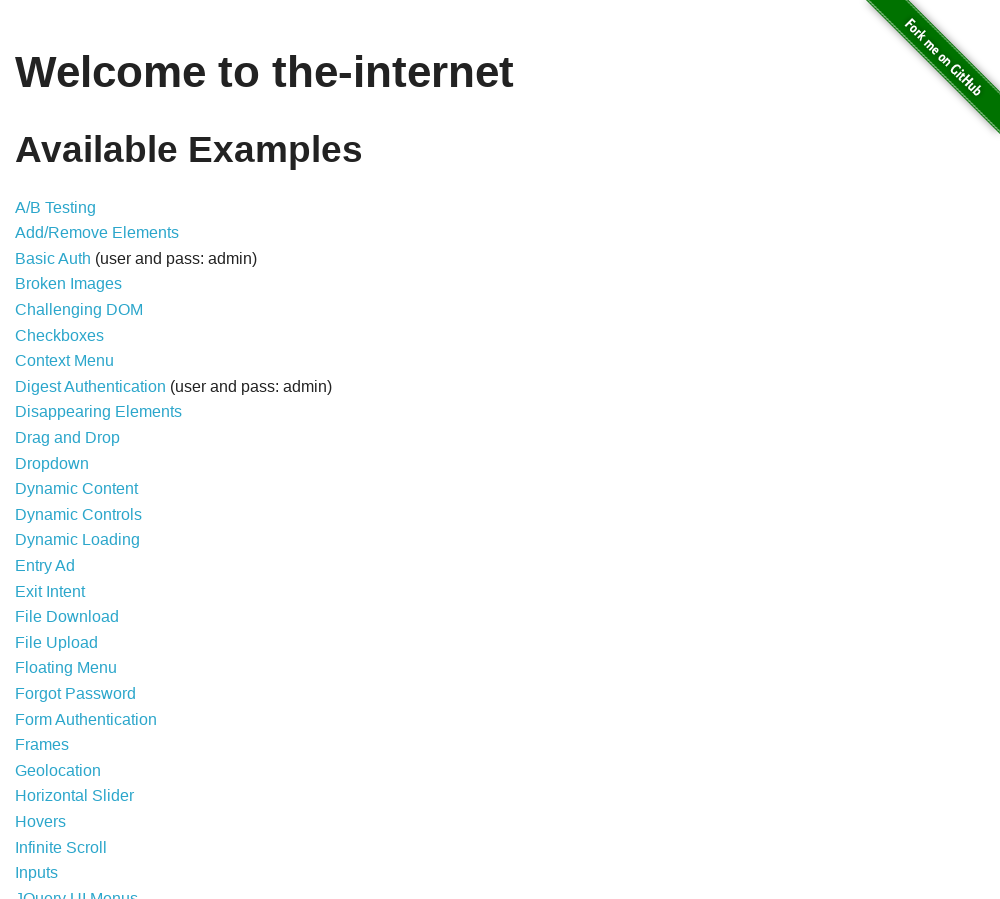

Verified 'Welcome to the-internet' heading is visible
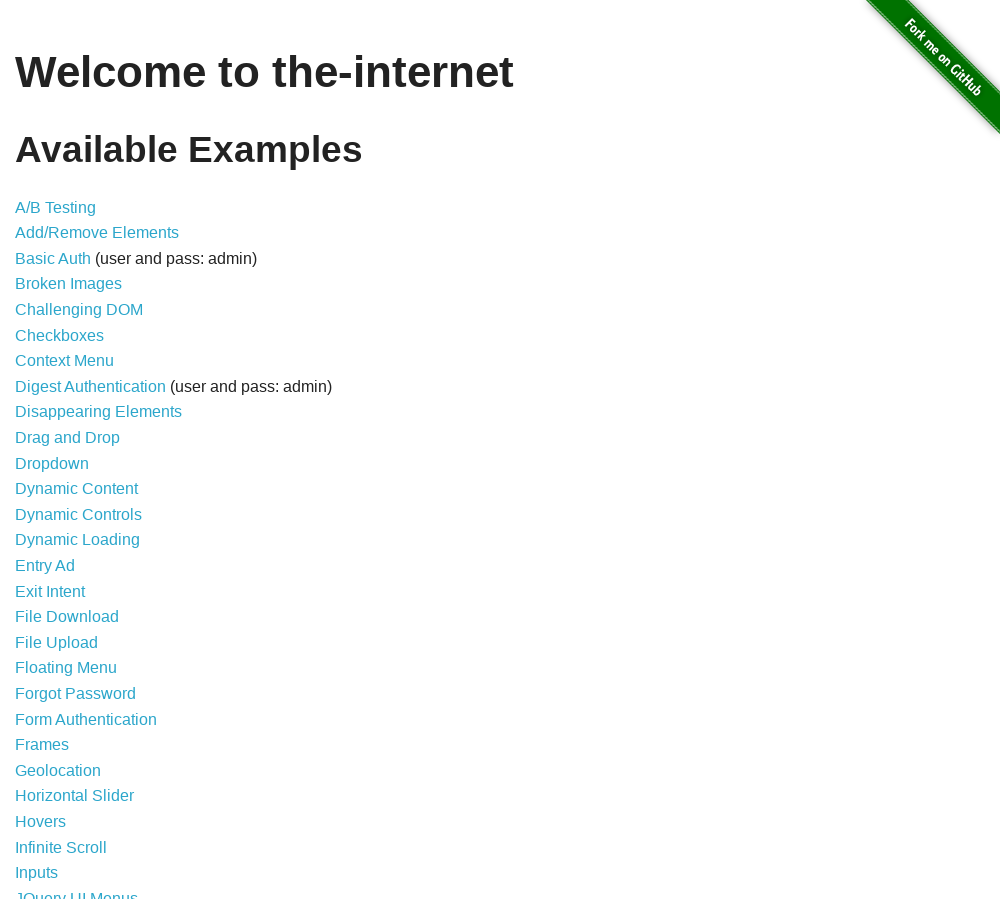

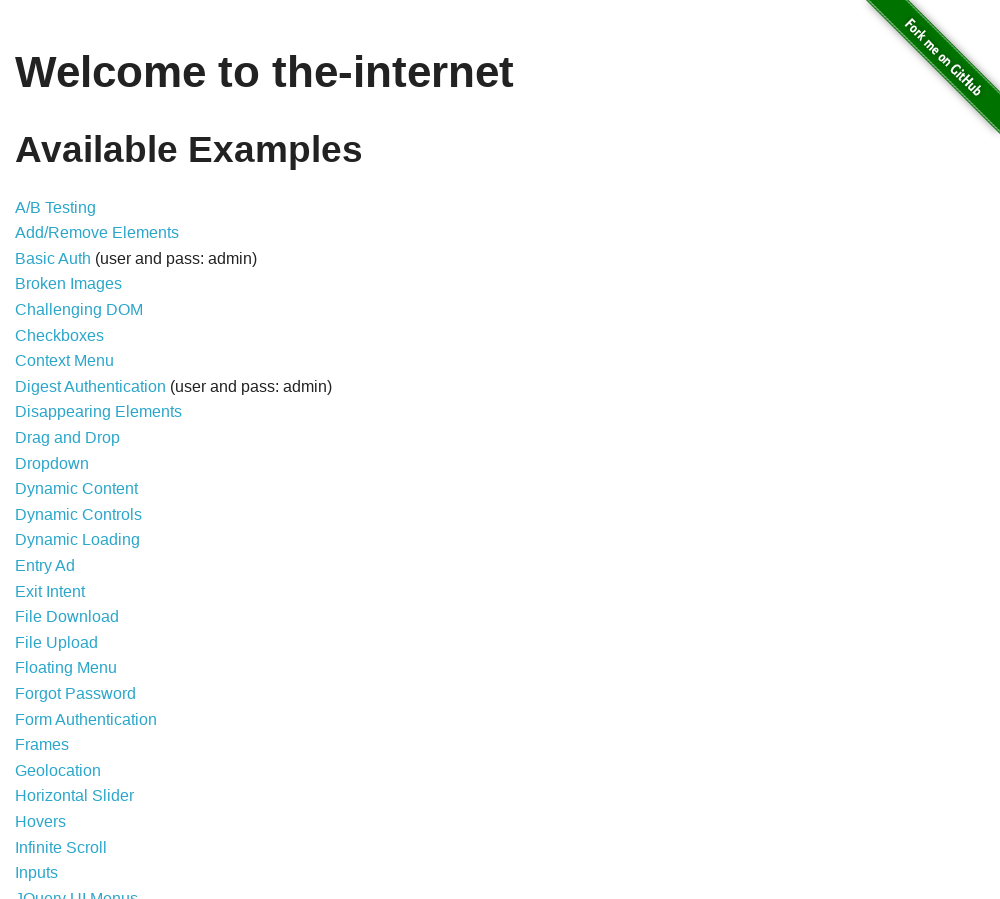